Tests geolocation functionality by setting a fake location, clicking the "Where am I?" button, and verifying the displayed coordinates

Starting URL: https://the-internet.herokuapp.com/geolocation

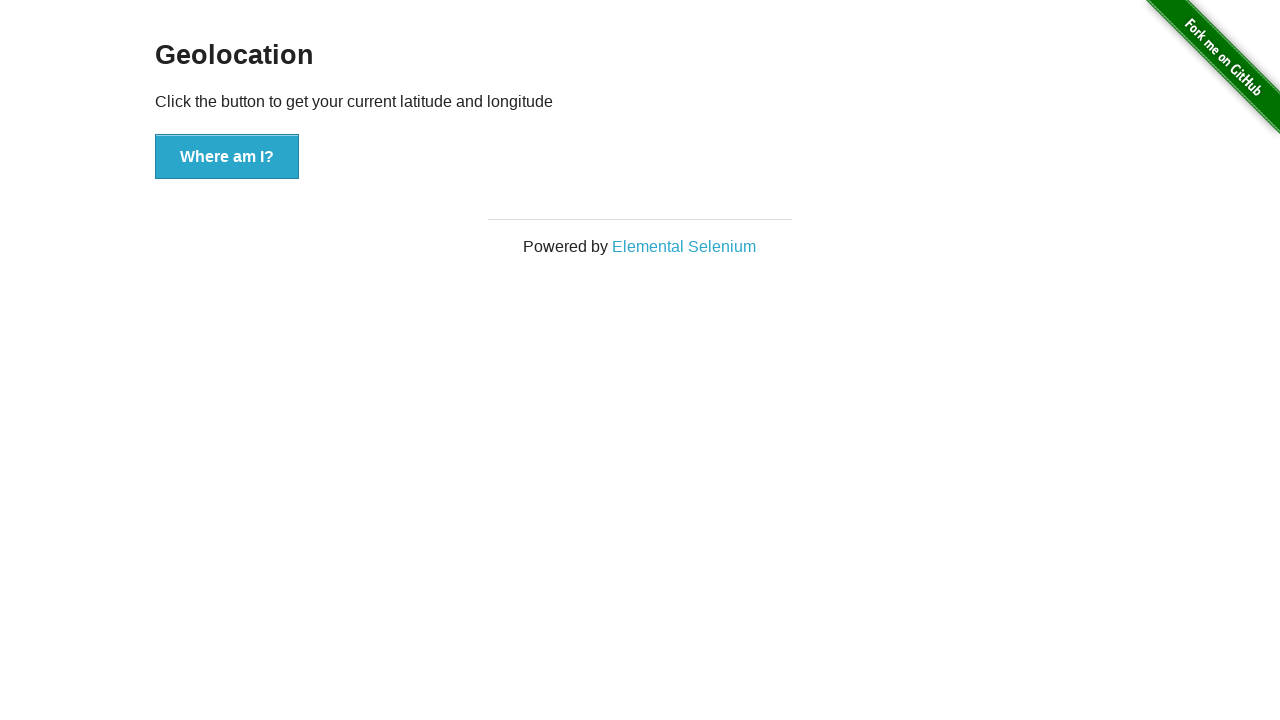

Set fake geolocation to latitude 50.507351, longitude -0.127758
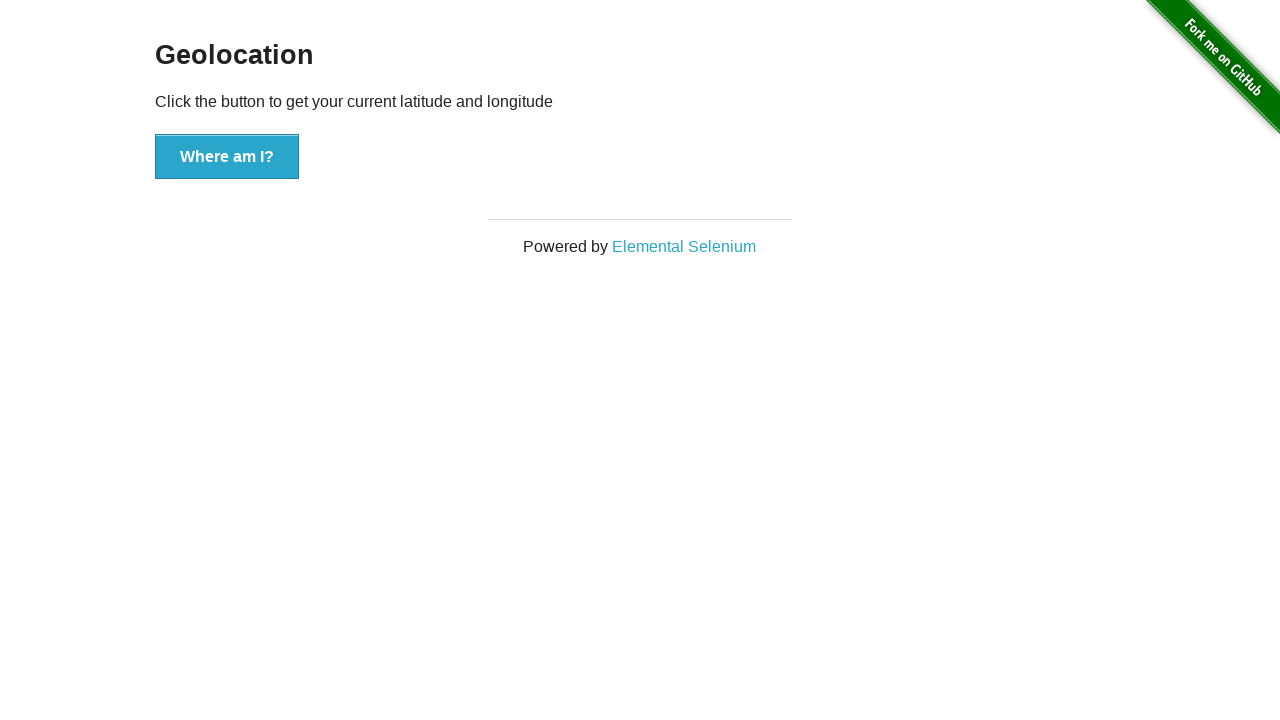

Granted geolocation permission
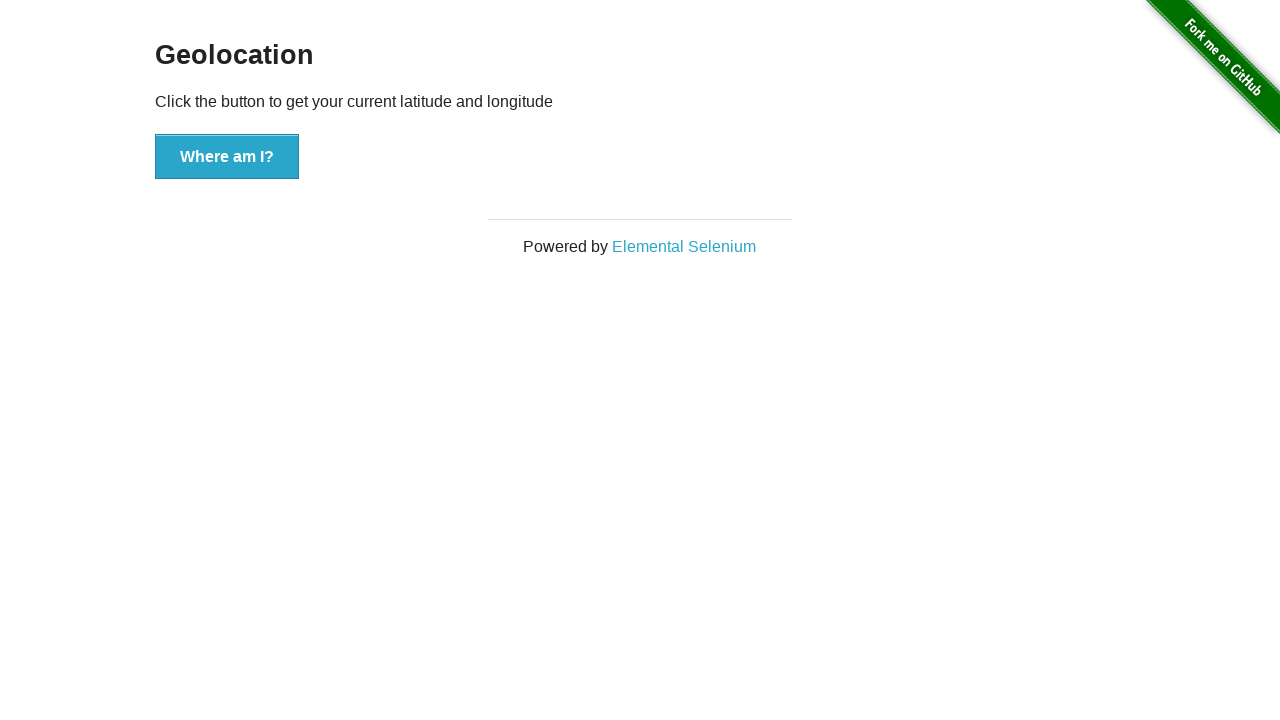

Clicked the 'Where am I?' button at (227, 157) on xpath=//button[.='Where am I?']
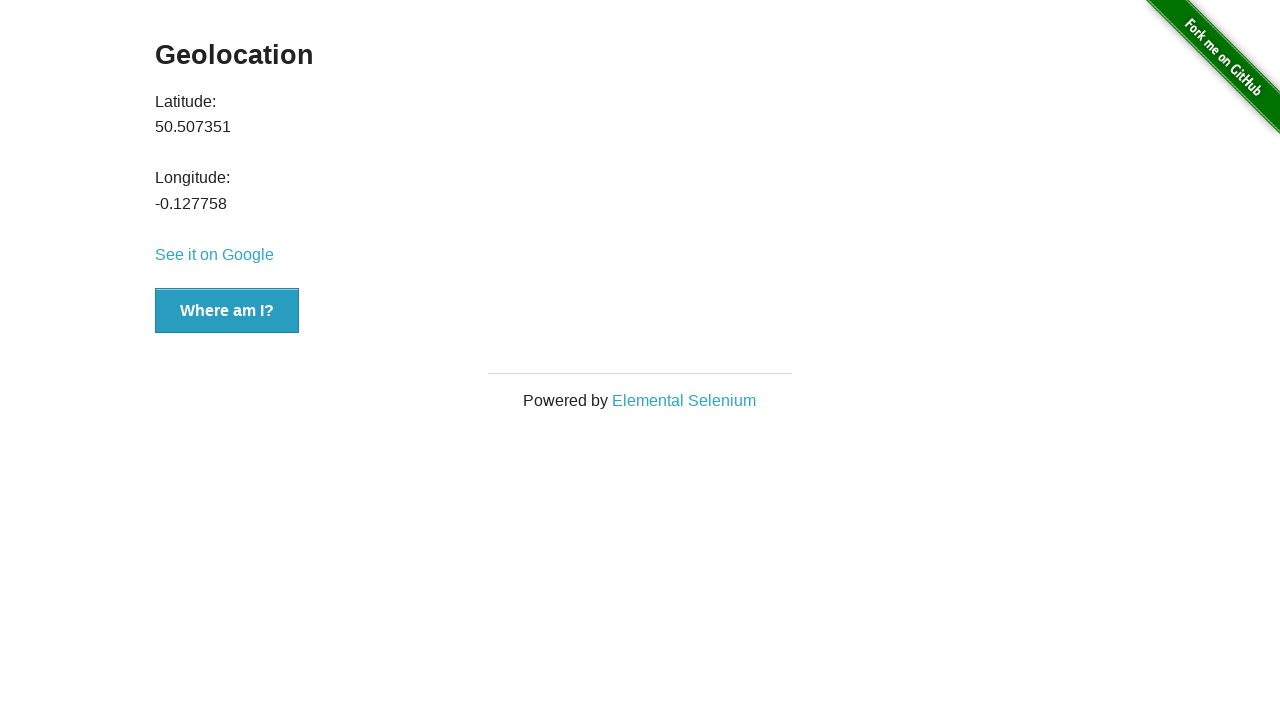

Latitude value element loaded
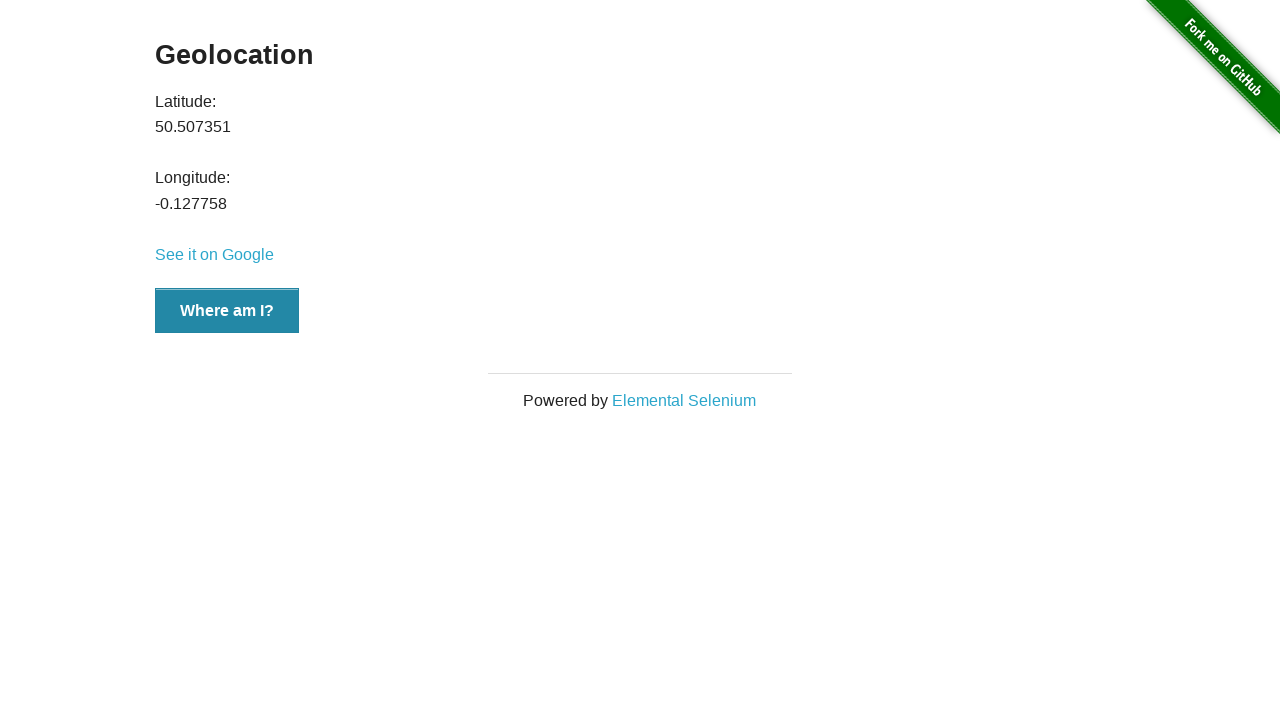

Verified latitude value is 50.507351
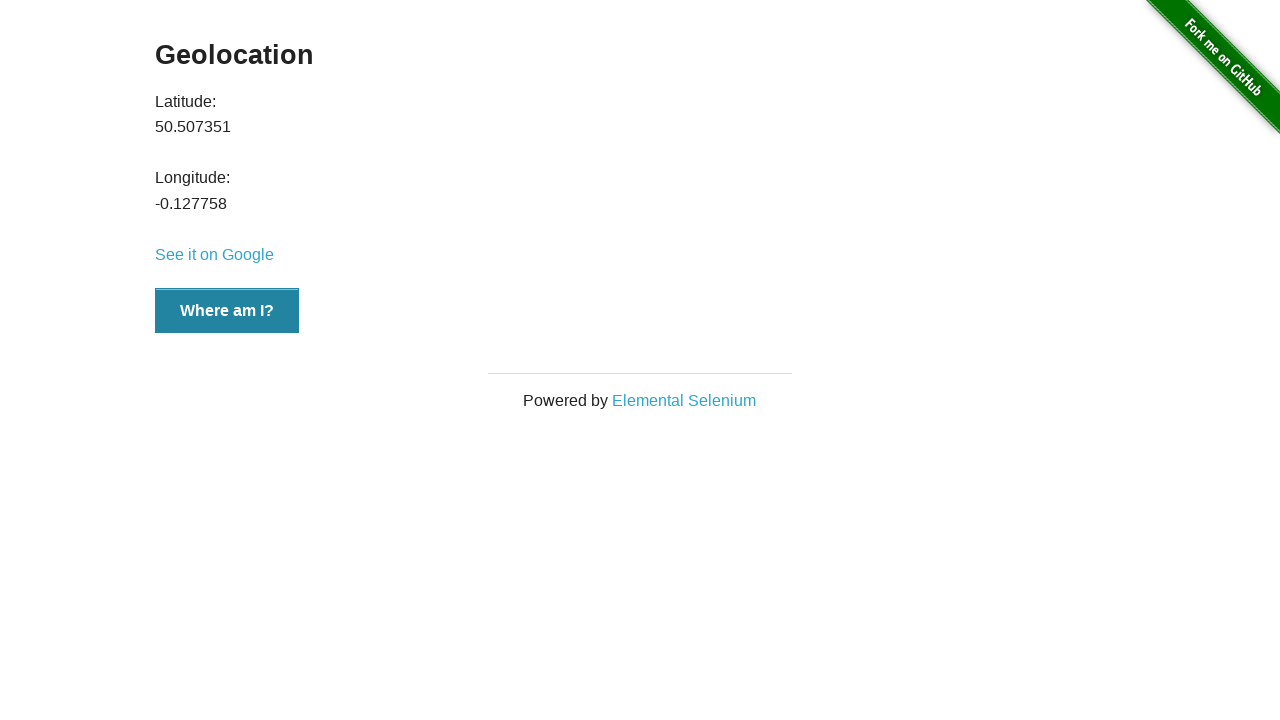

Verified longitude value is -0.127758
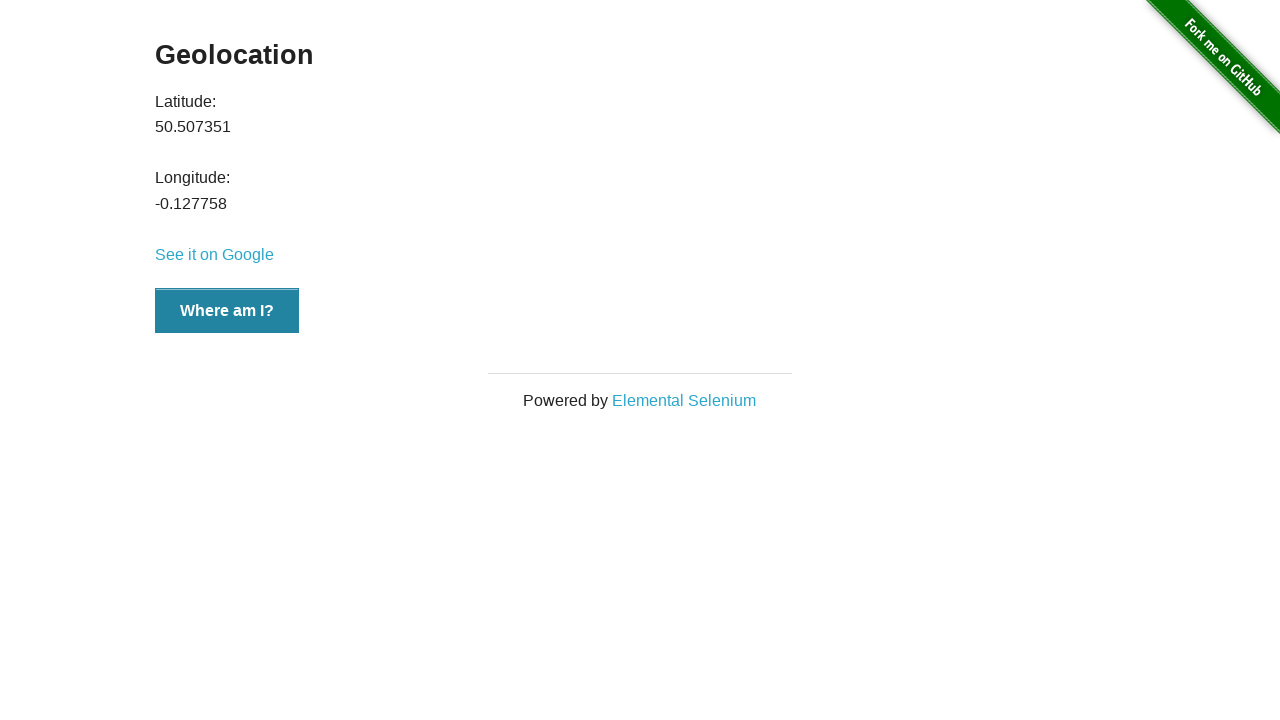

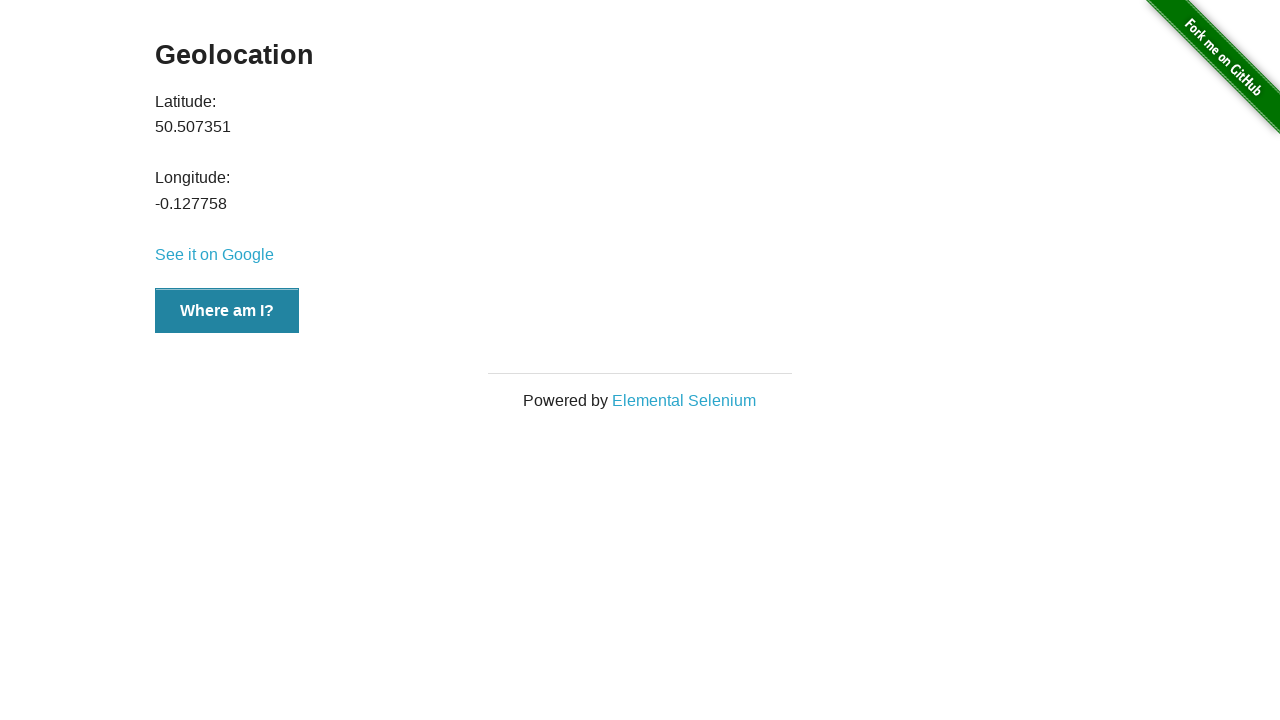